Verifies the "Naughty or Nice List" button is visible with exact text match

Starting URL: http://www.northpole.com/

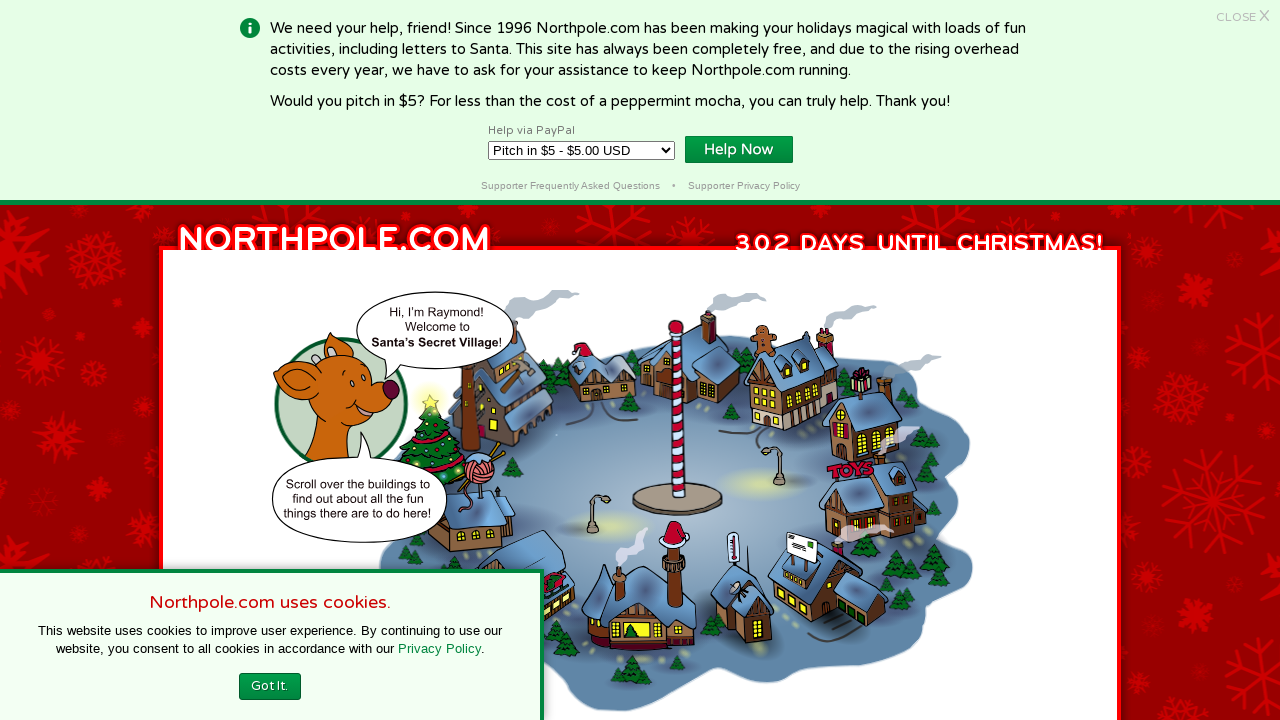

Waited for 'Naughty or Nice List' button to be visible
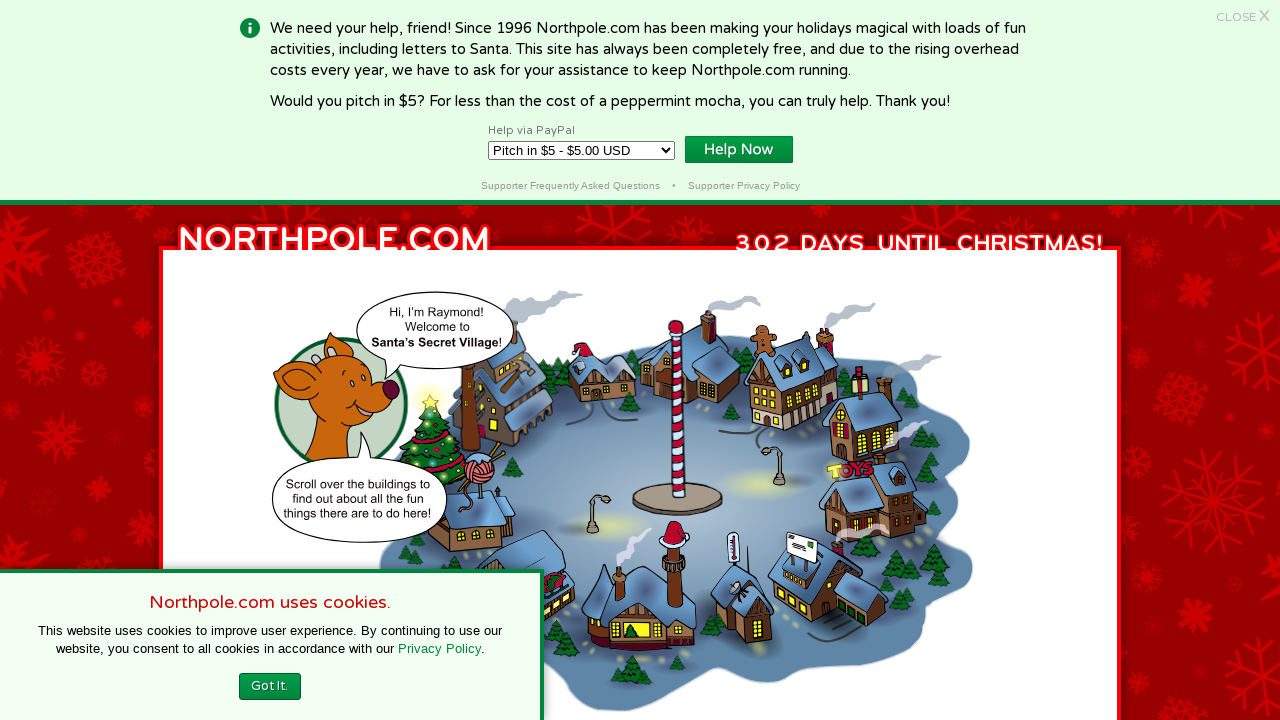

Verified 'Naughty or Nice List' button is visible with exact text match
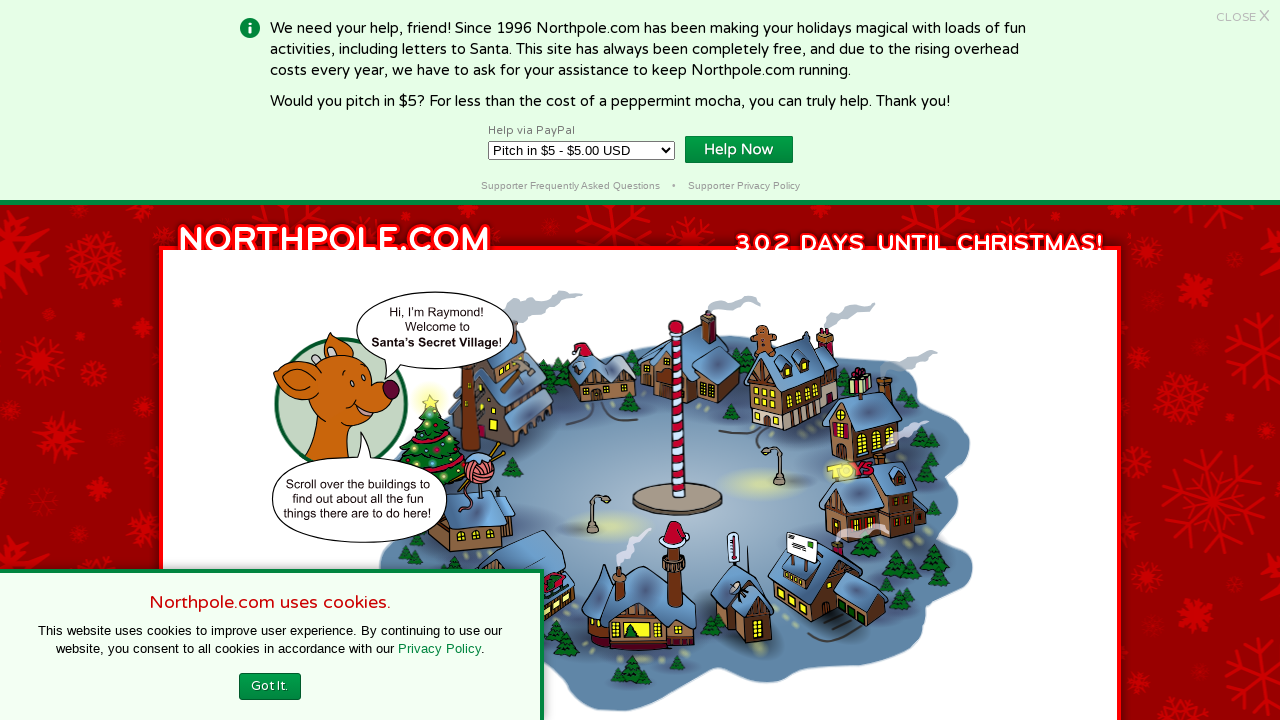

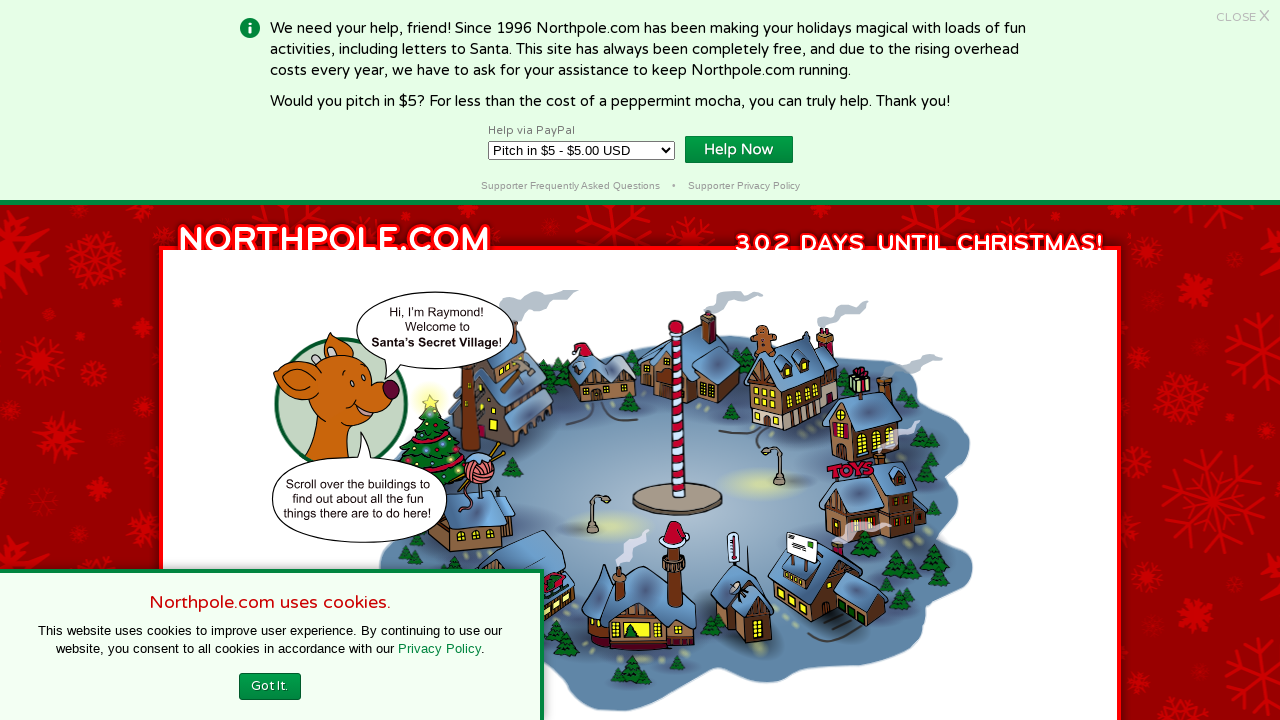